Tests modal functionality by opening a modal dialog and closing it using JavaScript execution

Starting URL: https://formy-project.herokuapp.com/modal

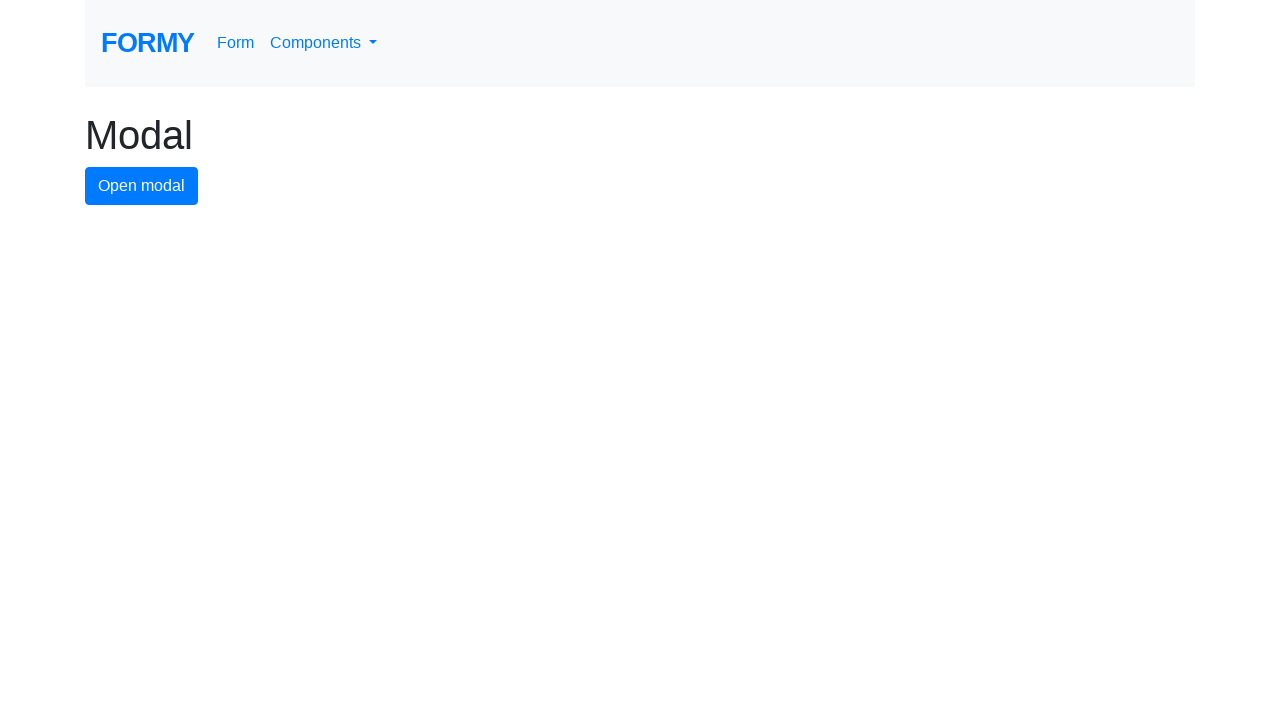

Clicked modal button to open the modal dialog at (142, 186) on #modal-button
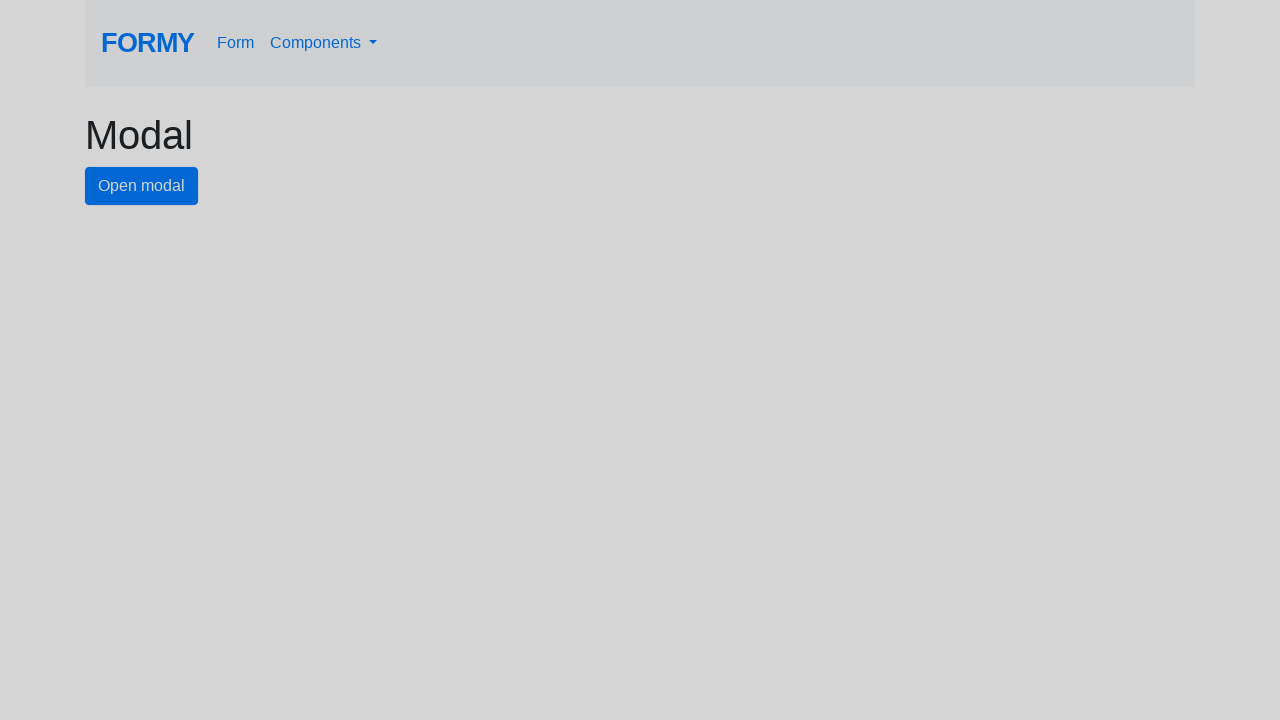

Modal dialog appeared and became visible
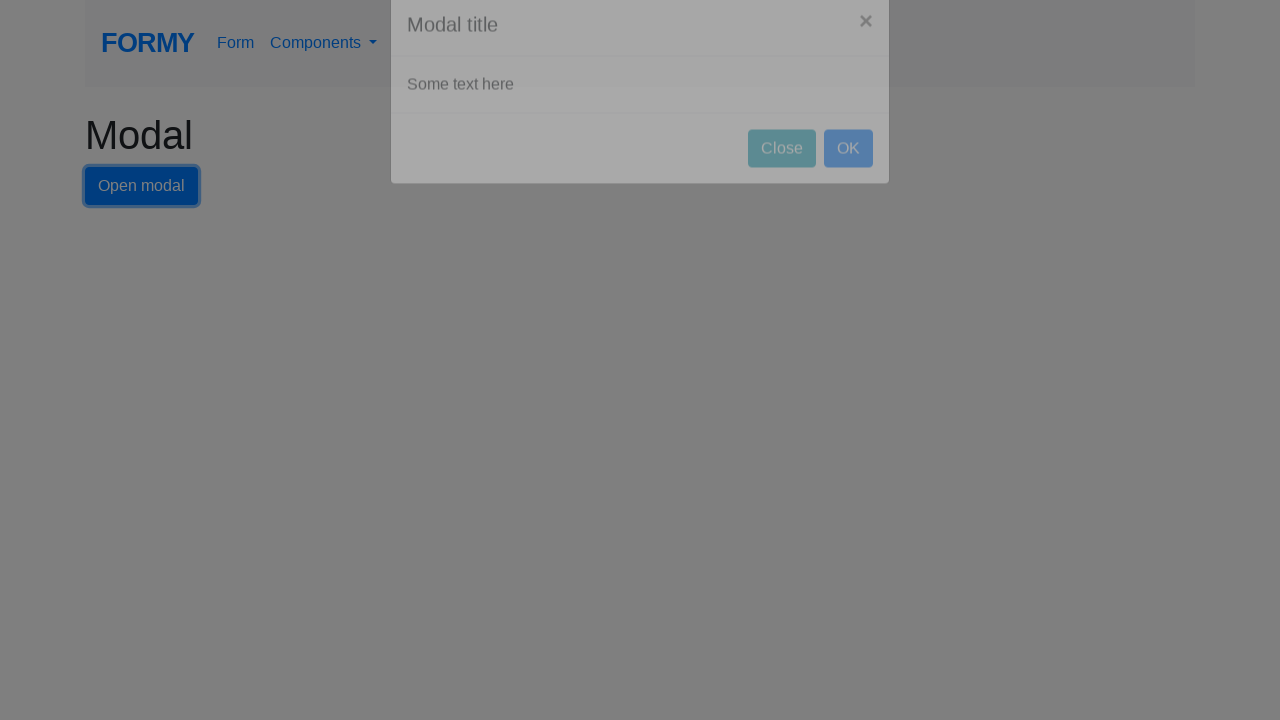

Clicked close button to close the modal dialog at (782, 184) on .modal .btn-info
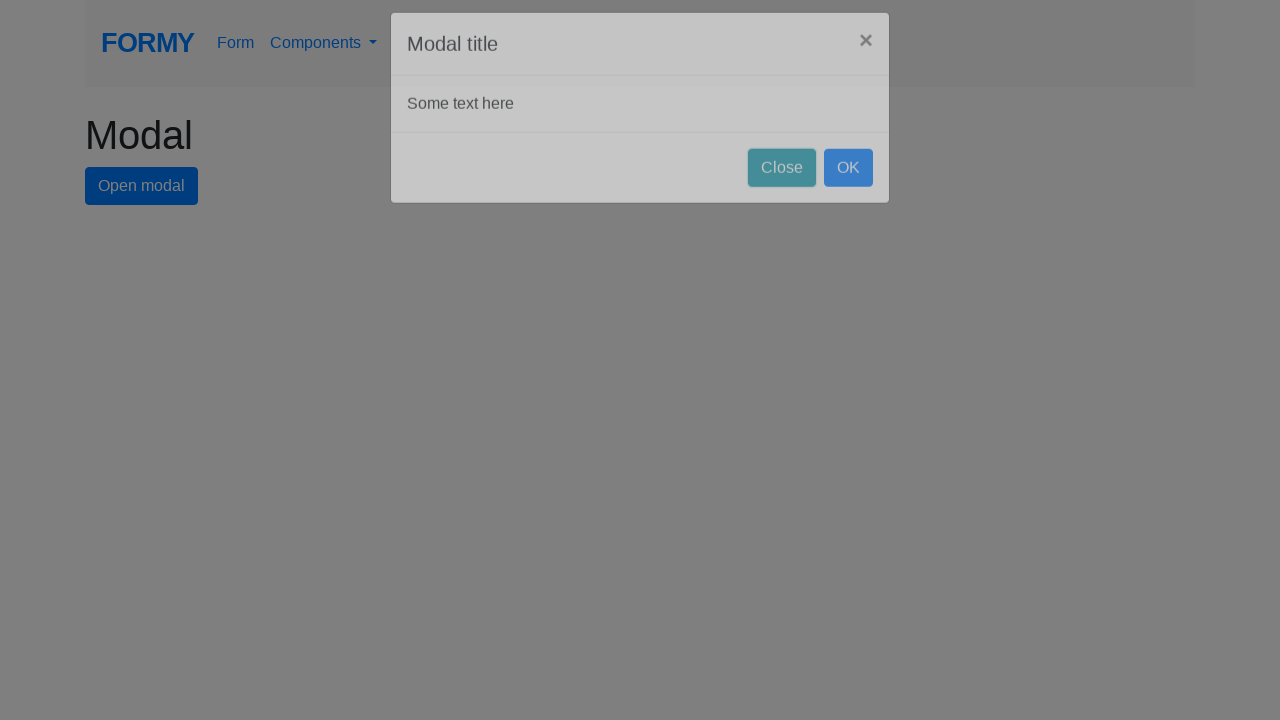

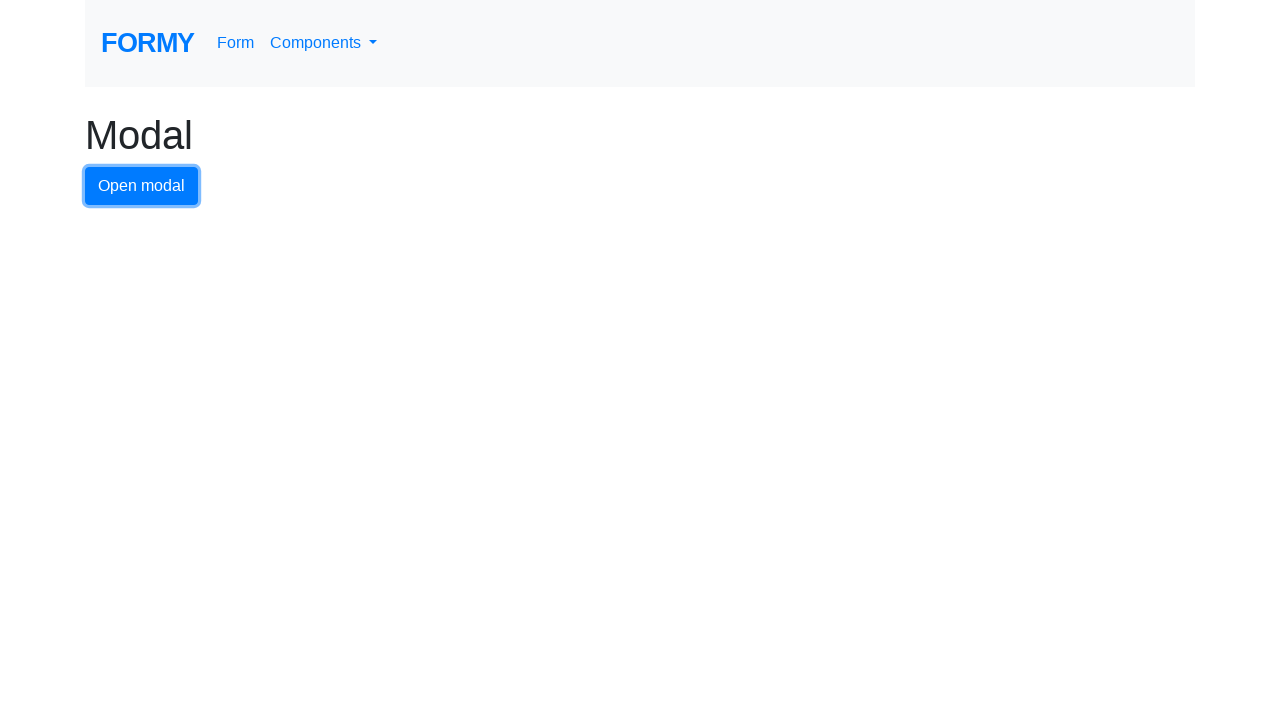